Tests modal functionality by opening a modal dialog and then closing it using the close button

Starting URL: https://formy-project.herokuapp.com/modal

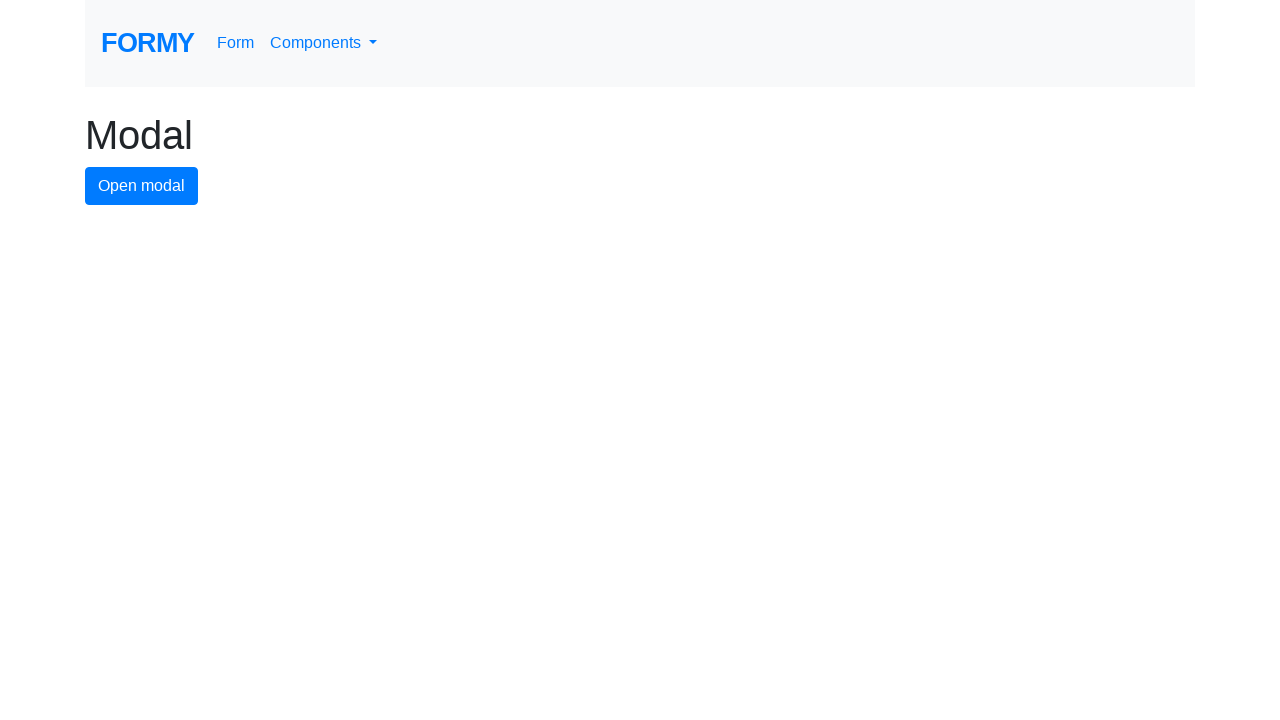

Clicked modal button to open modal dialog at (142, 186) on #modal-button
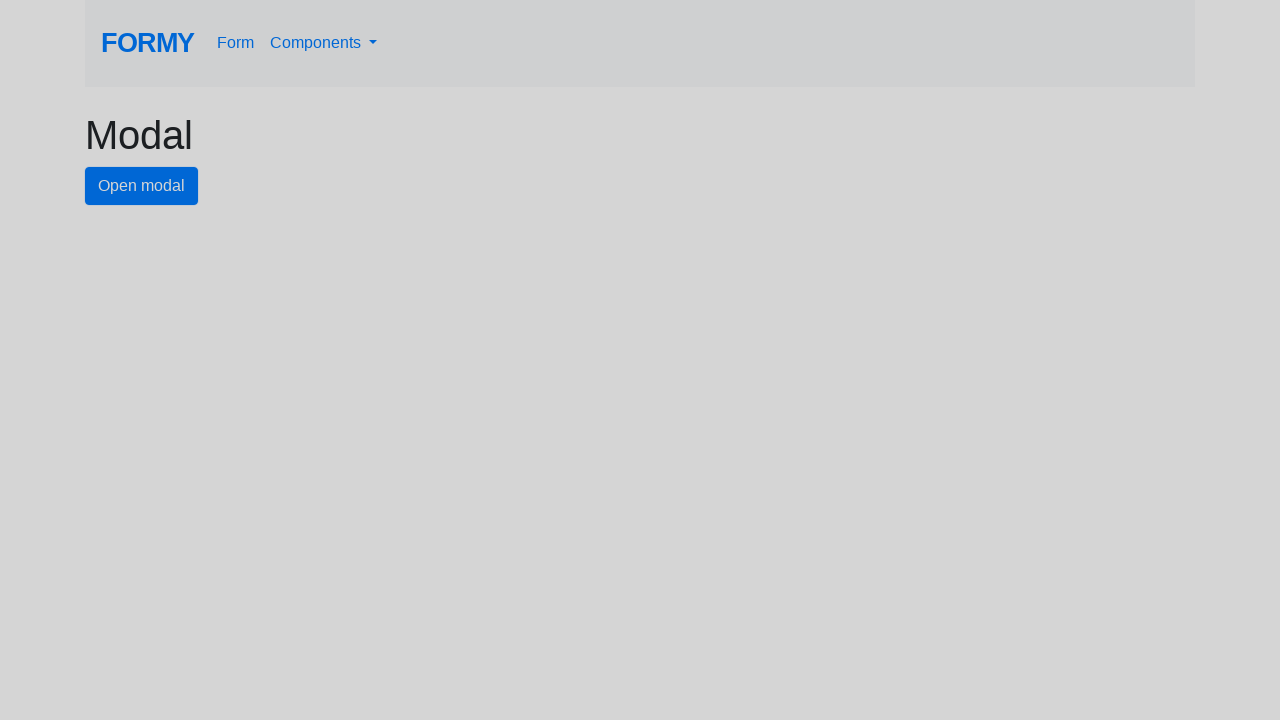

Modal dialog appeared with close button visible
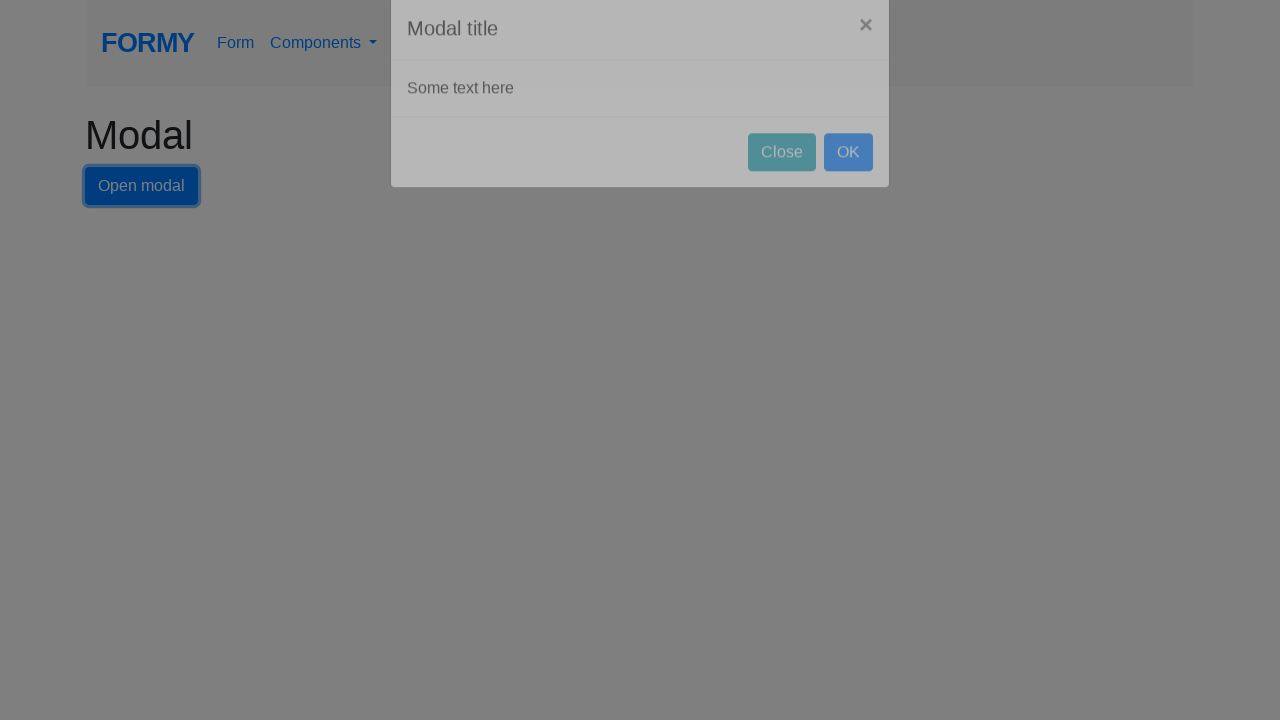

Clicked close button to dismiss modal dialog at (782, 184) on #close-button
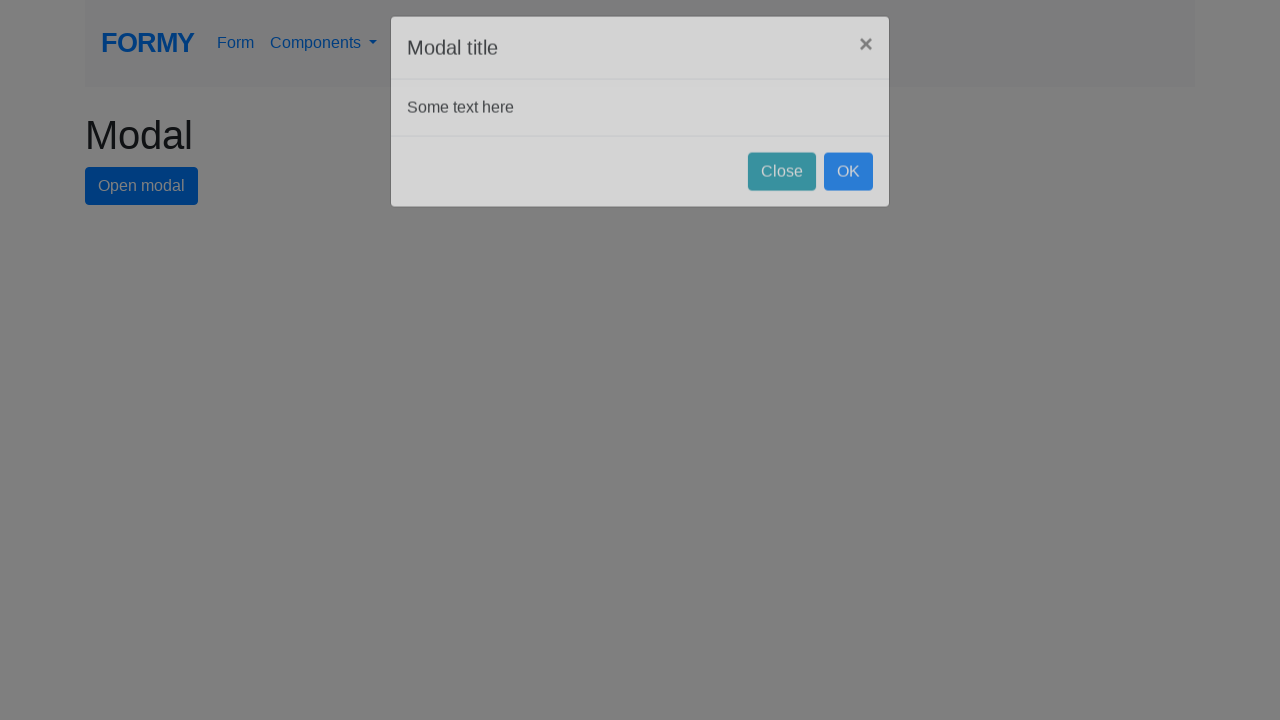

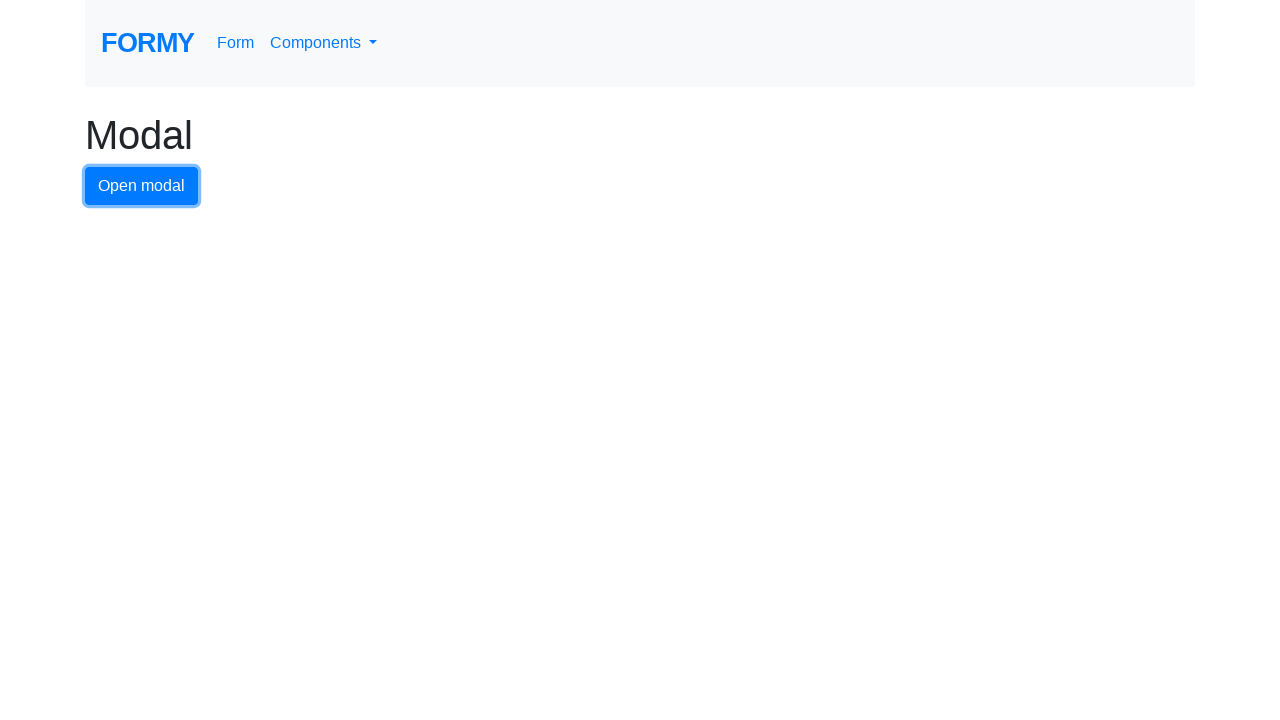